Tests a form submission by filling in full name, email, current address, and permanent address fields, then clicking submit

Starting URL: http://demoqa.com/text-box

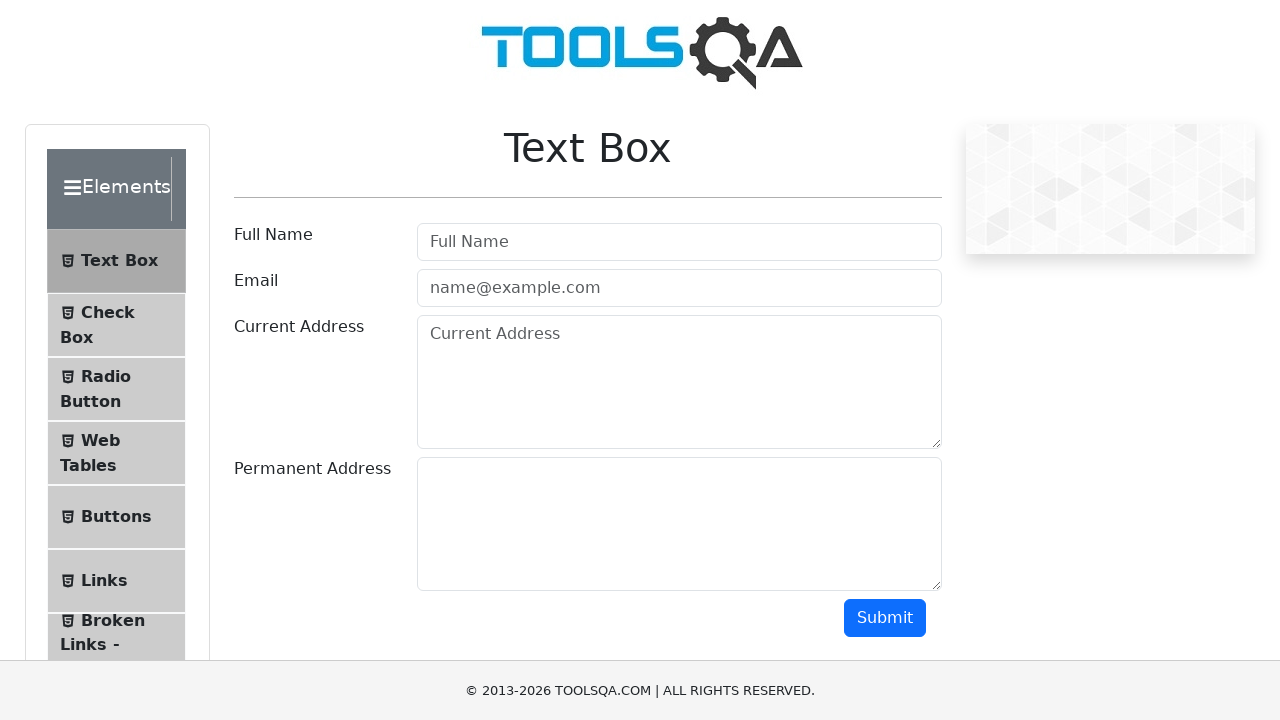

Filled full name field with 'Automation' on #userName
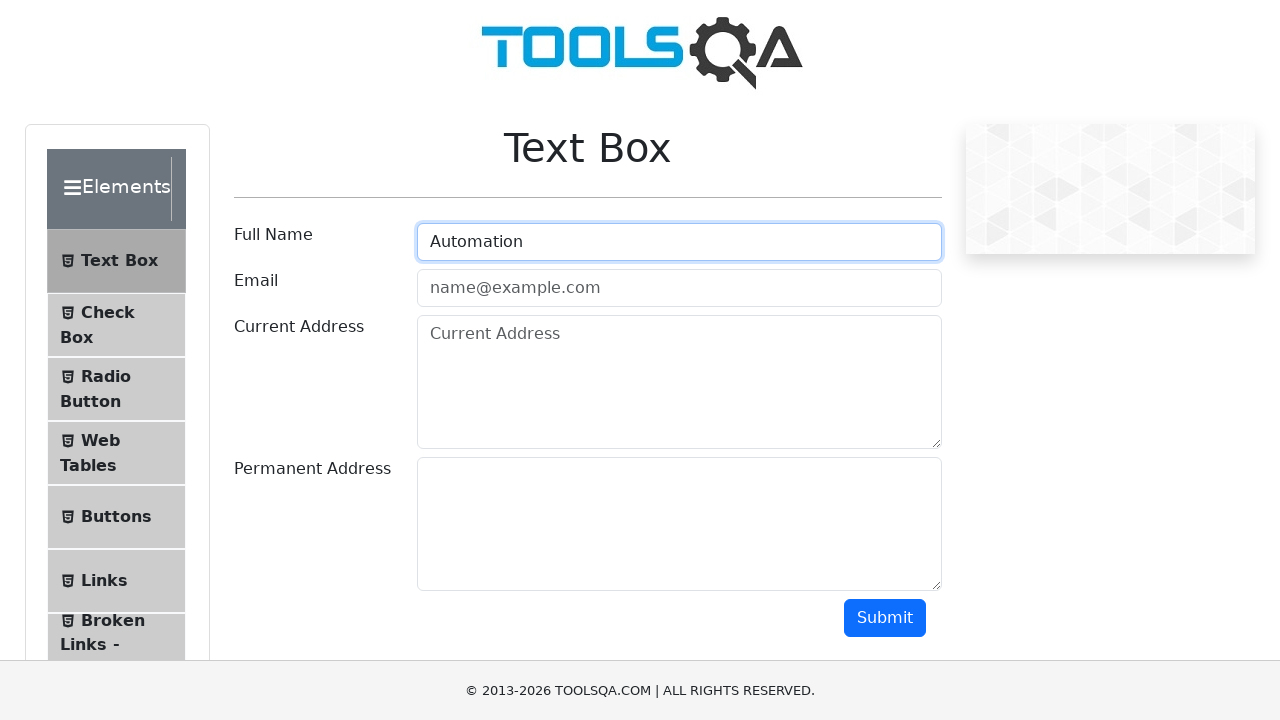

Filled email field with 'Testing@gmail.com' on #userEmail
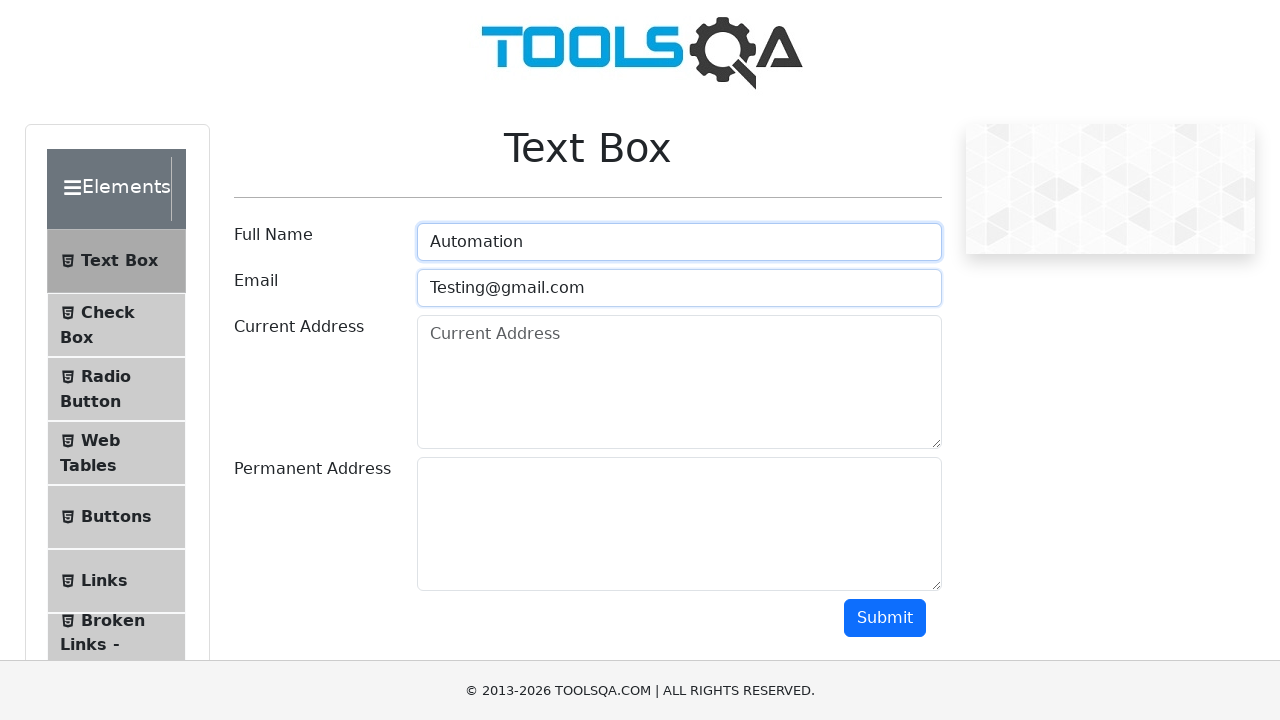

Filled current address field with 'Testing Current Address' on #currentAddress
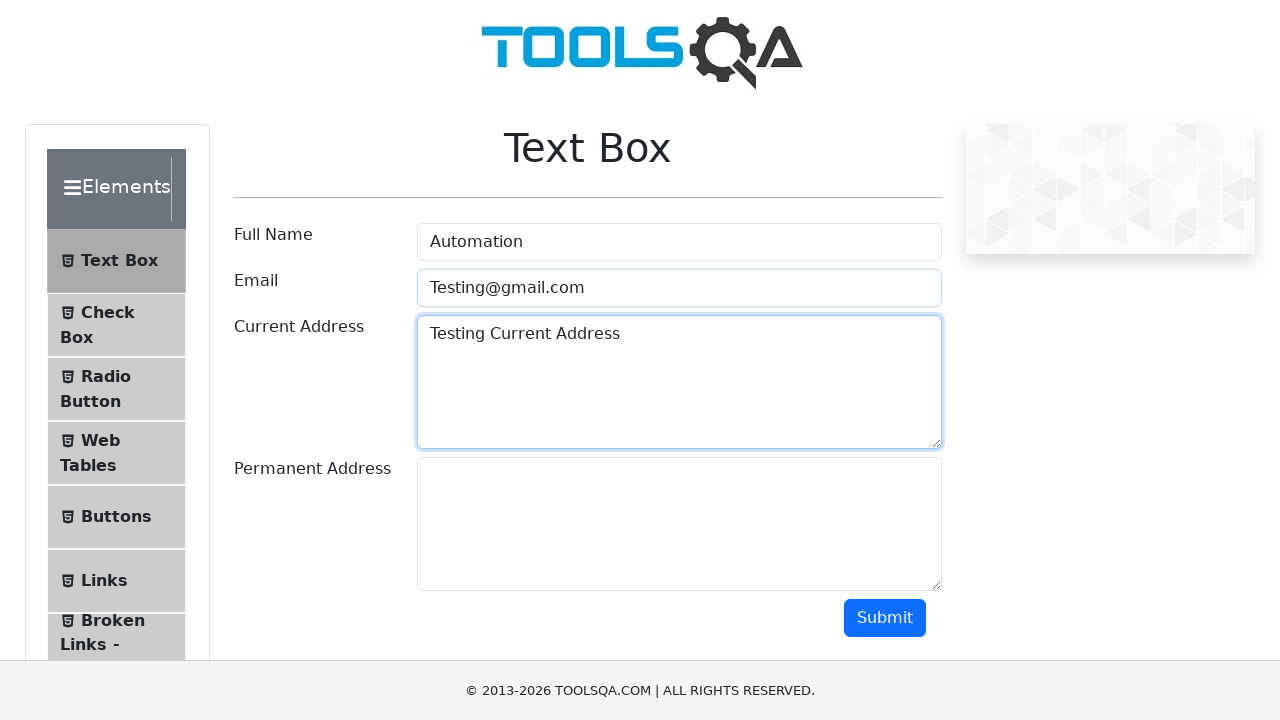

Filled permanent address field with 'Testing Permanent Address' on #permanentAddress
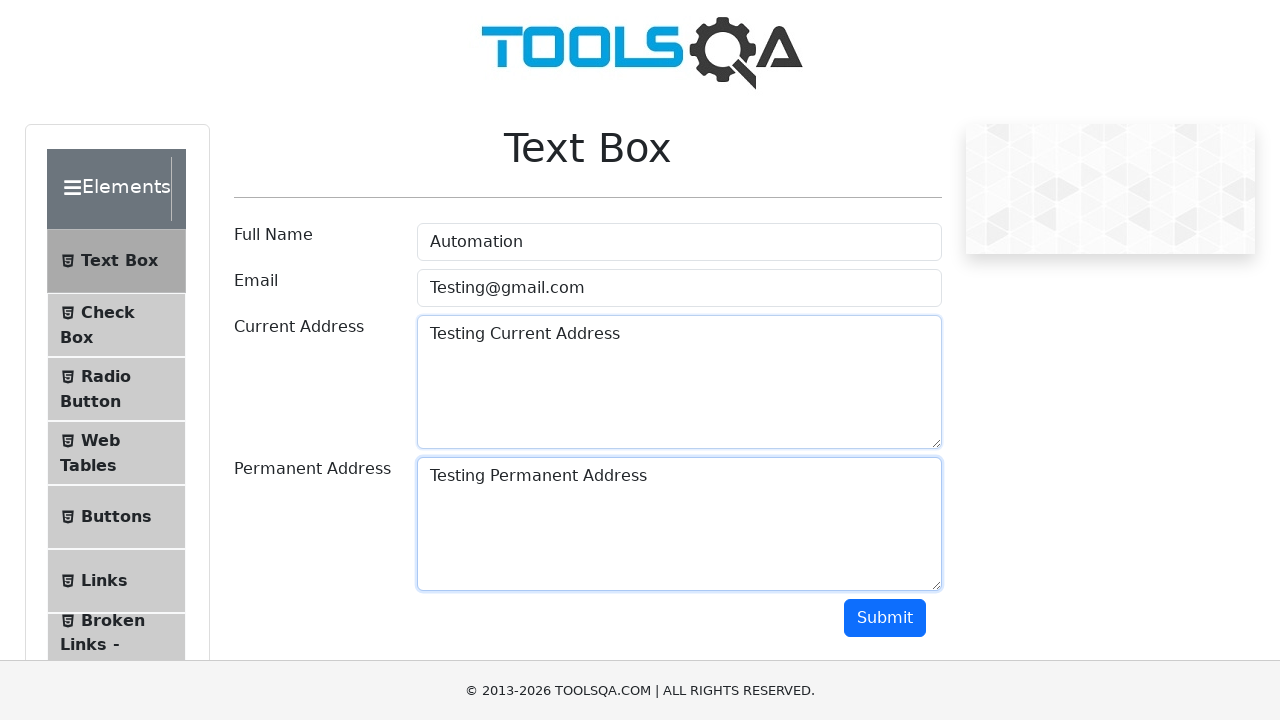

Clicked submit button to submit form at (885, 618) on #submit
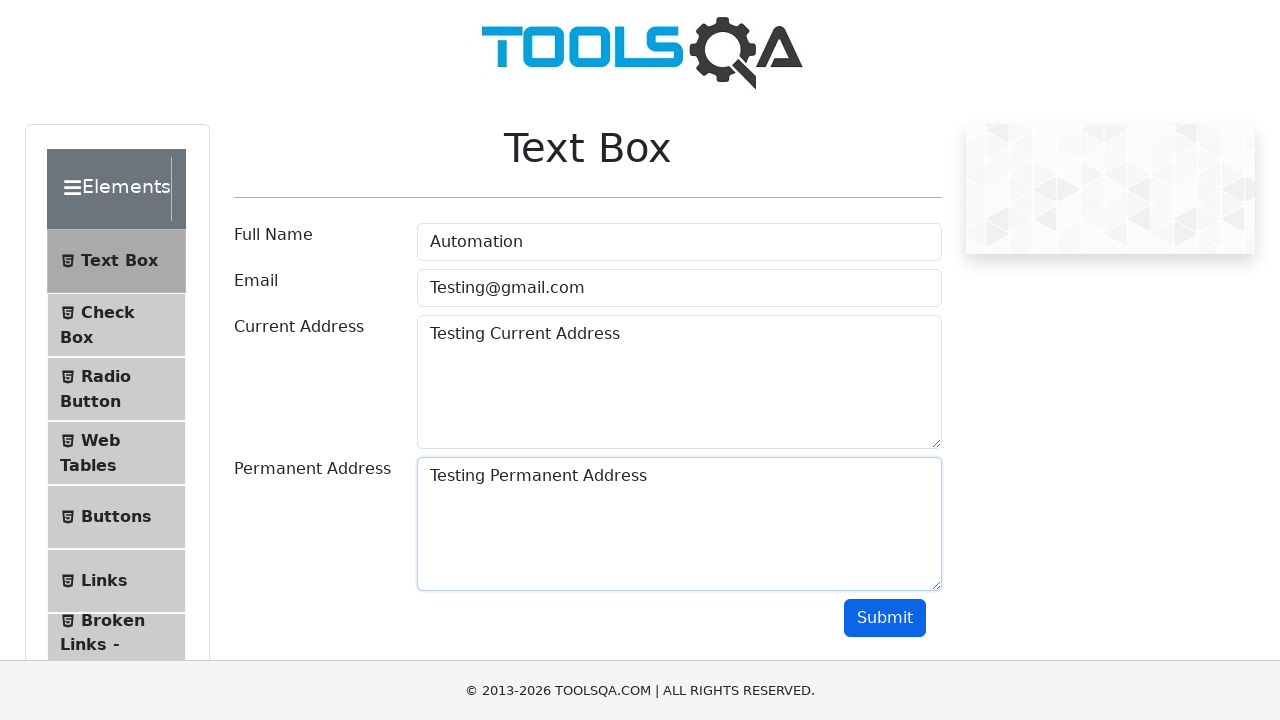

Output section loaded and became visible
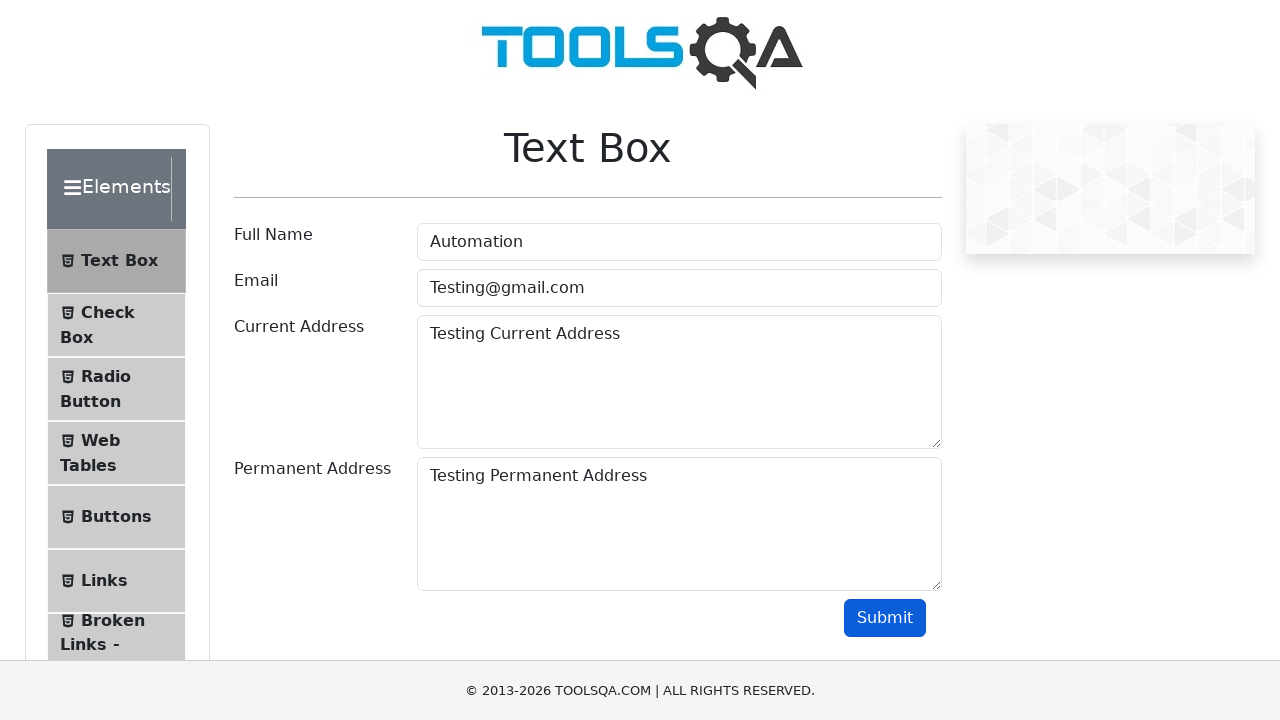

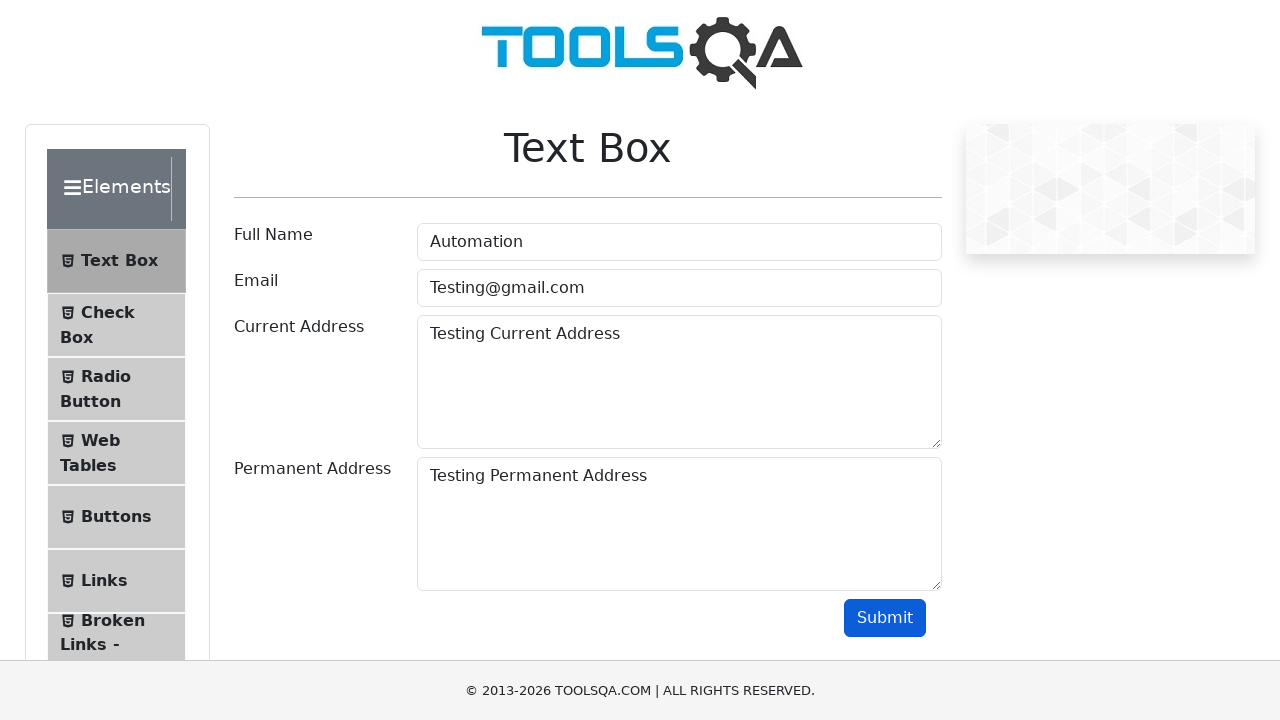